Tests file upload functionality by selecting a file and submitting the upload form, then verifying the upload was successful.

Starting URL: https://the-internet.herokuapp.com/upload

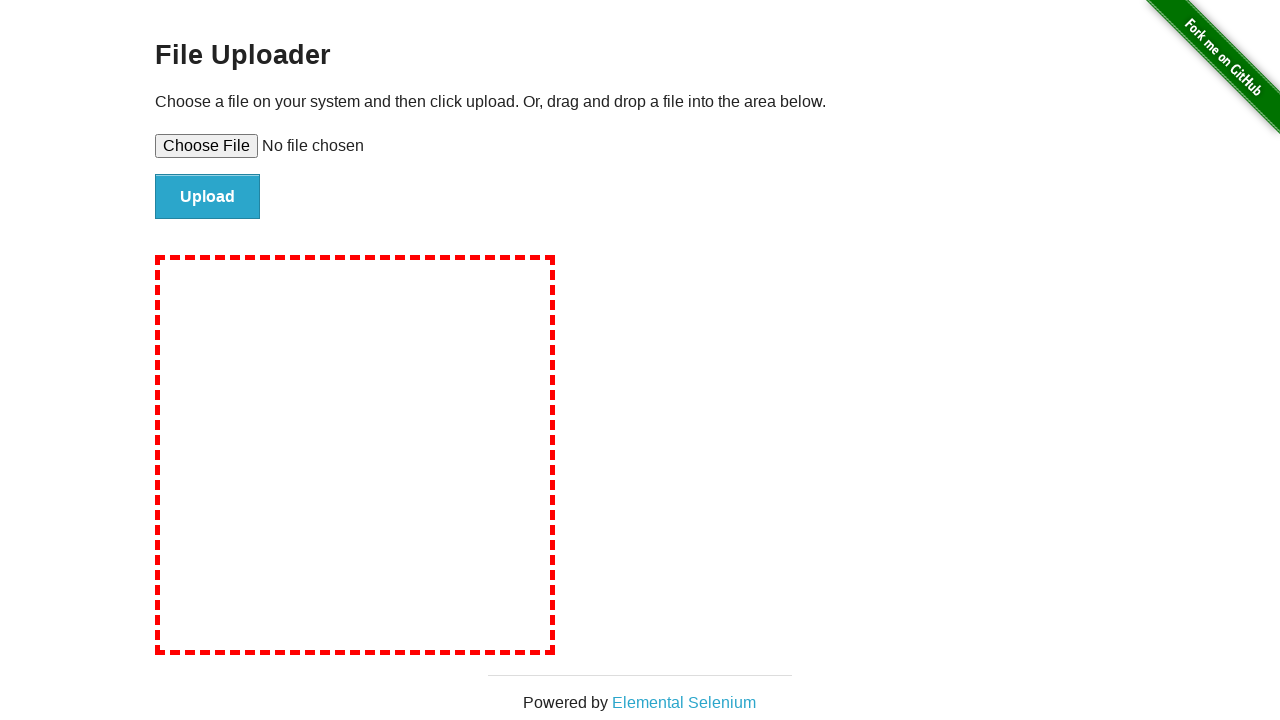

Created temporary test file for upload
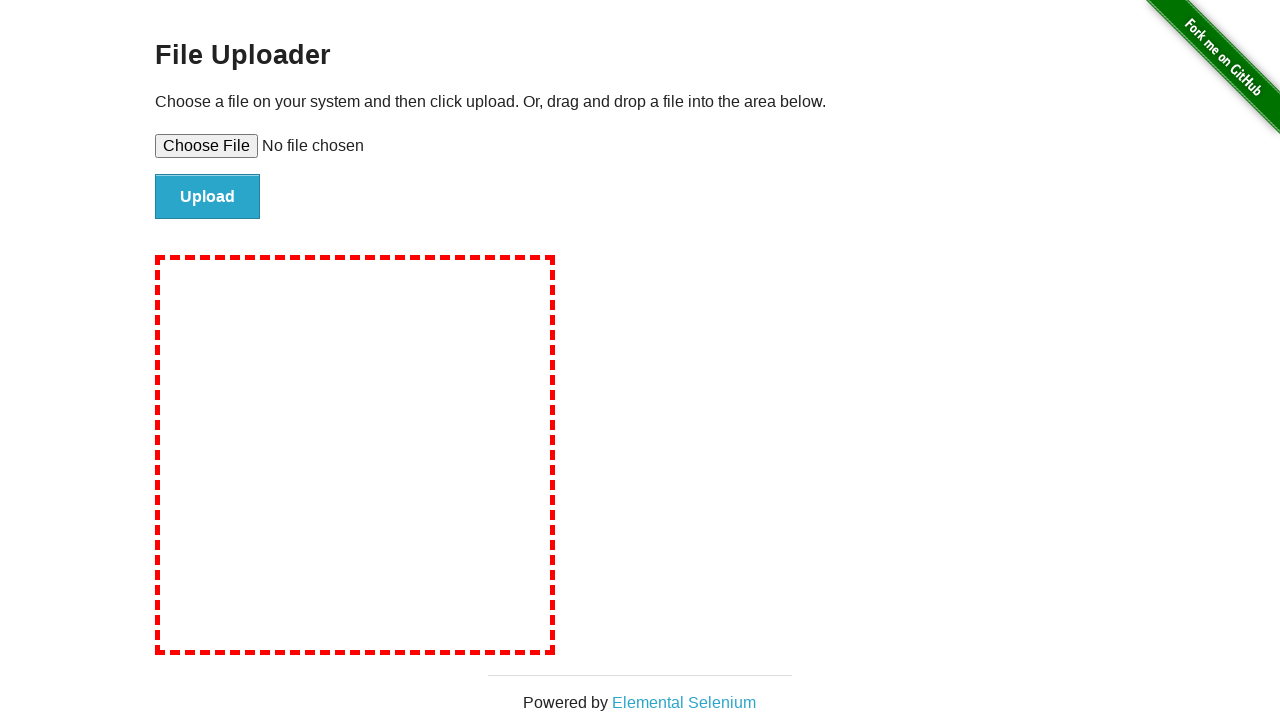

Selected file for upload using file input element
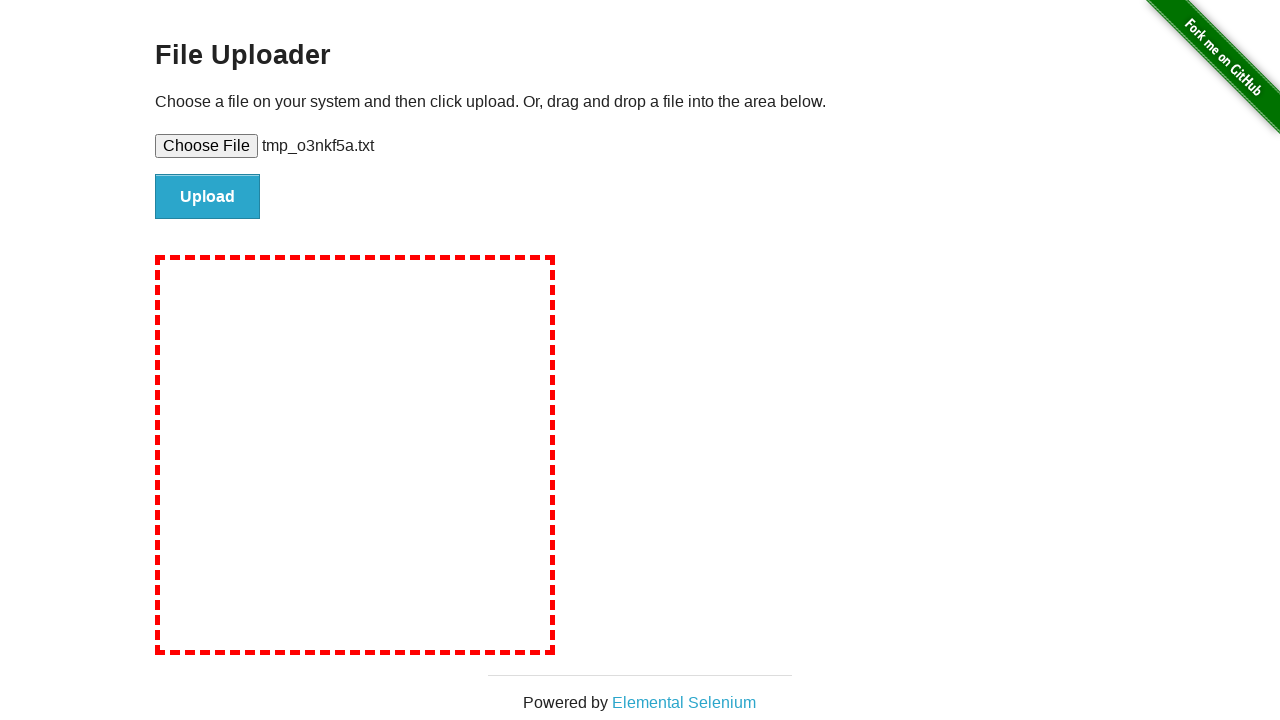

Clicked submit button to upload the file at (208, 197) on #file-submit
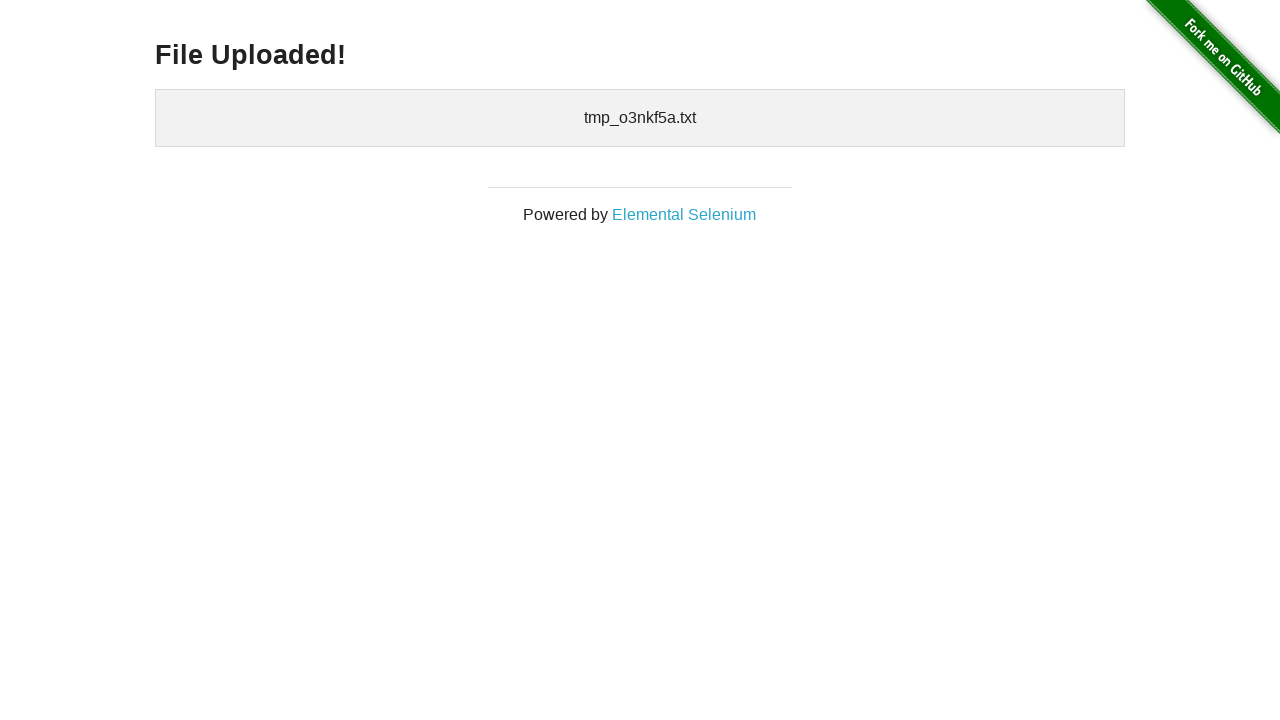

File upload completed successfully - 'File Uploaded!' message appeared
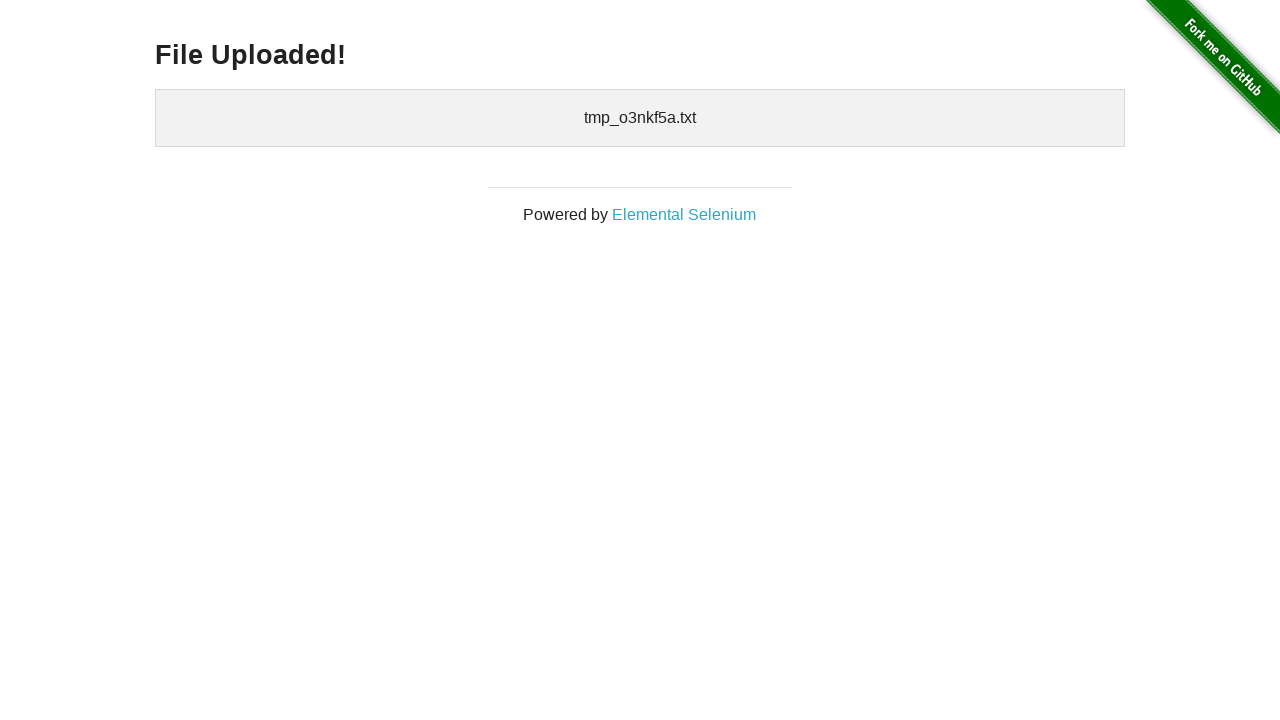

Cleaned up temporary test file
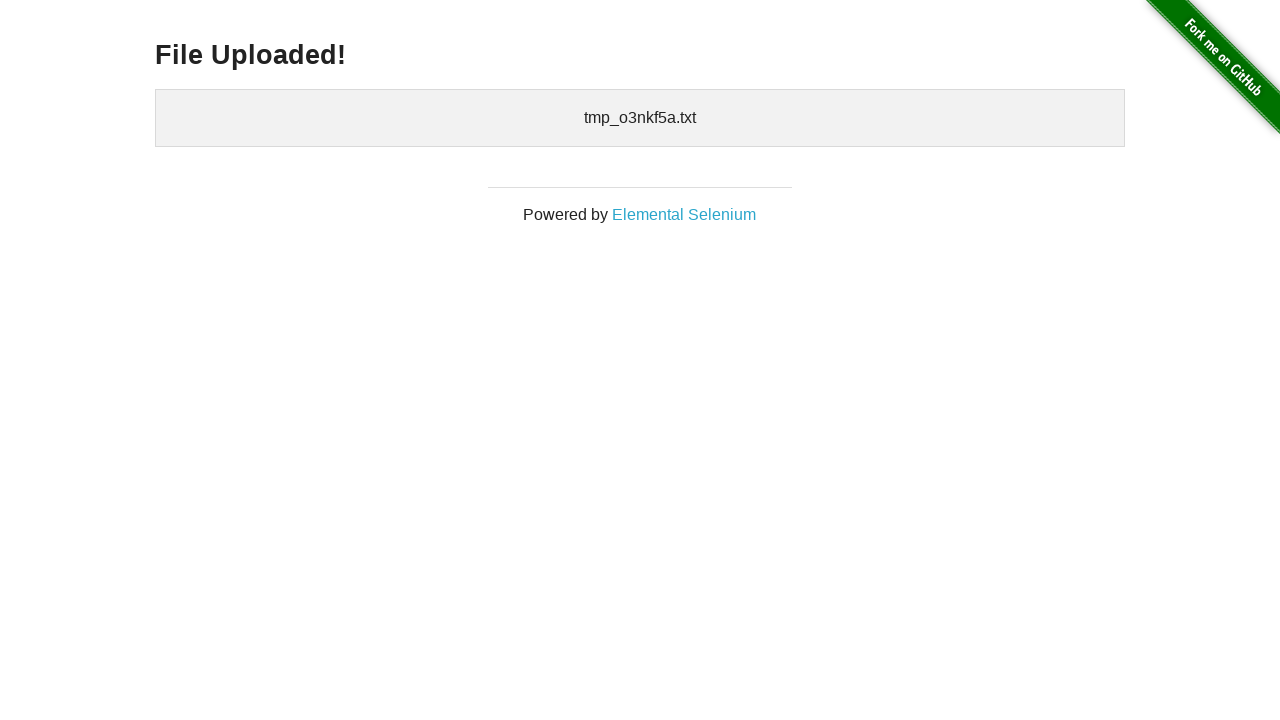

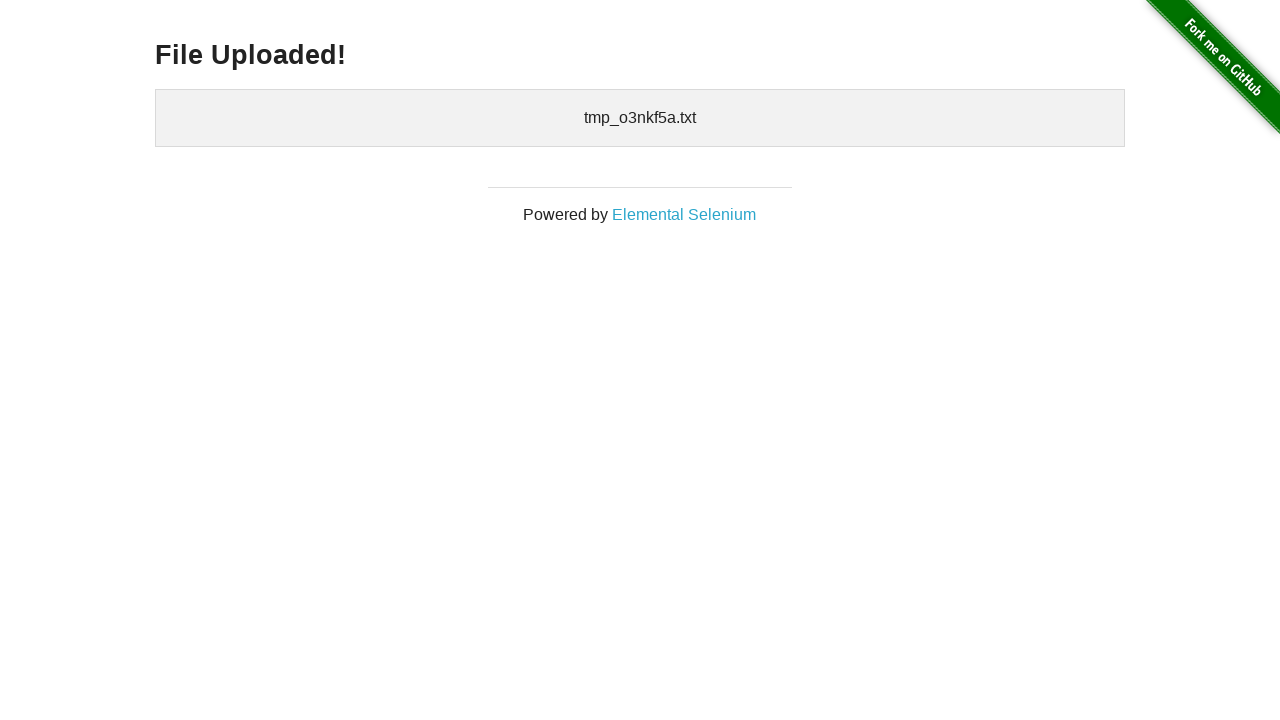